Verifies that the login page header displays 'Login' text

Starting URL: https://opensource-demo.orangehrmlive.com/

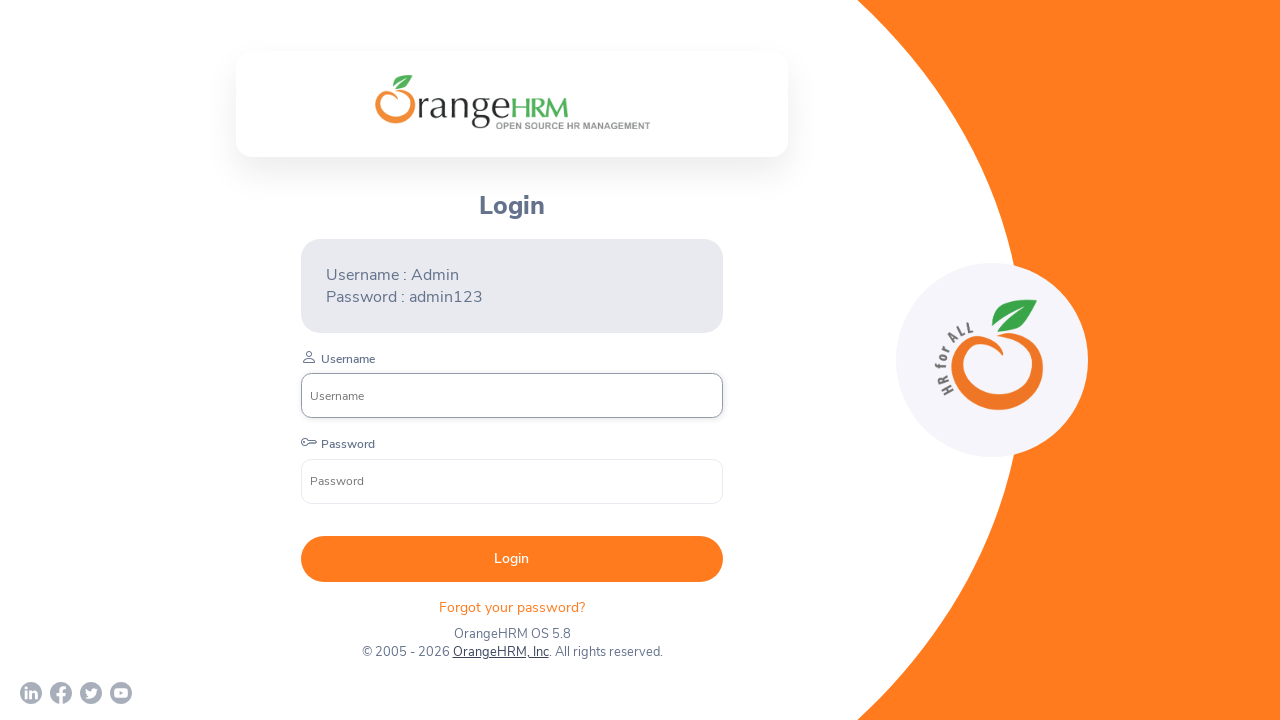

Navigated to OrangeHRM login page
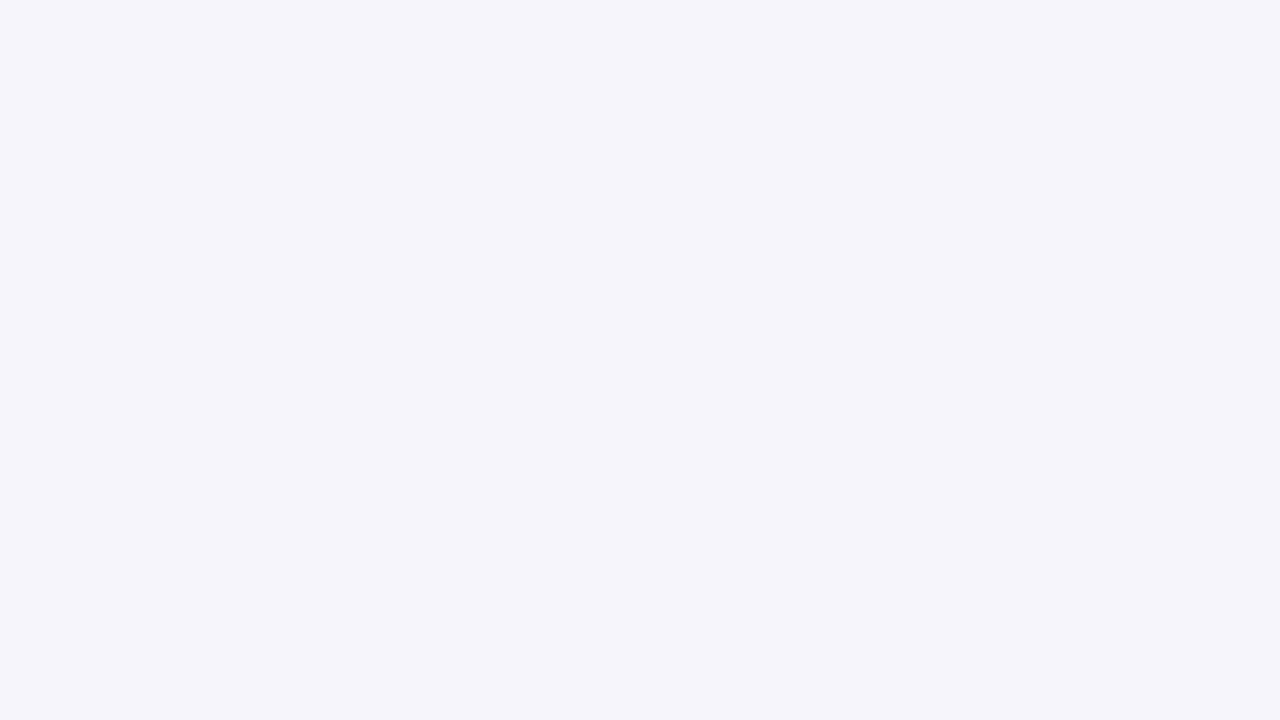

Retrieved header text from login page
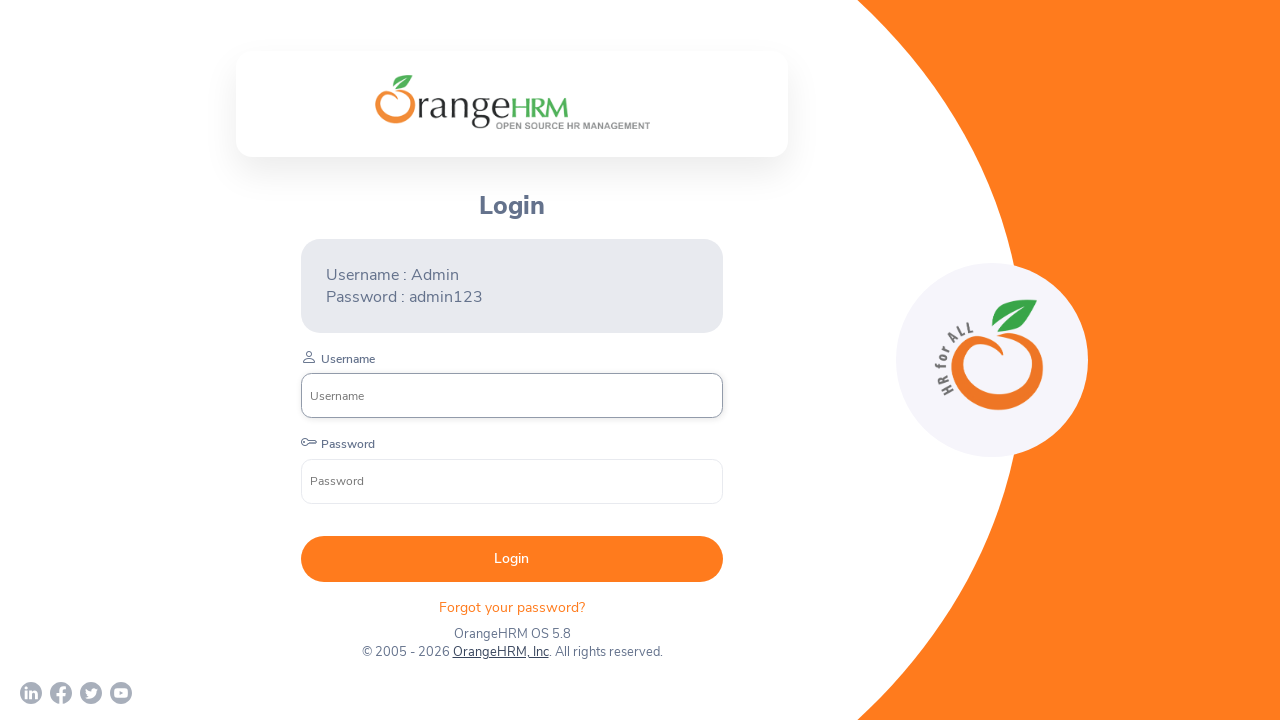

Verified header displays 'Login' text
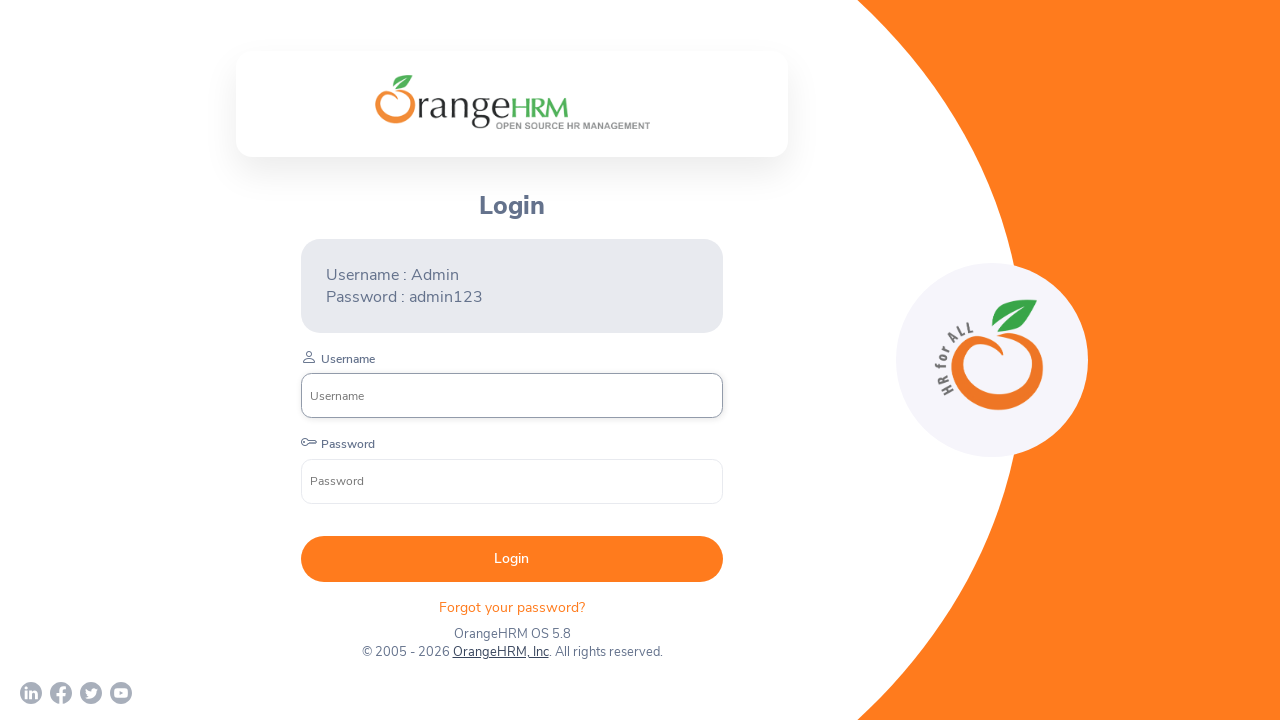

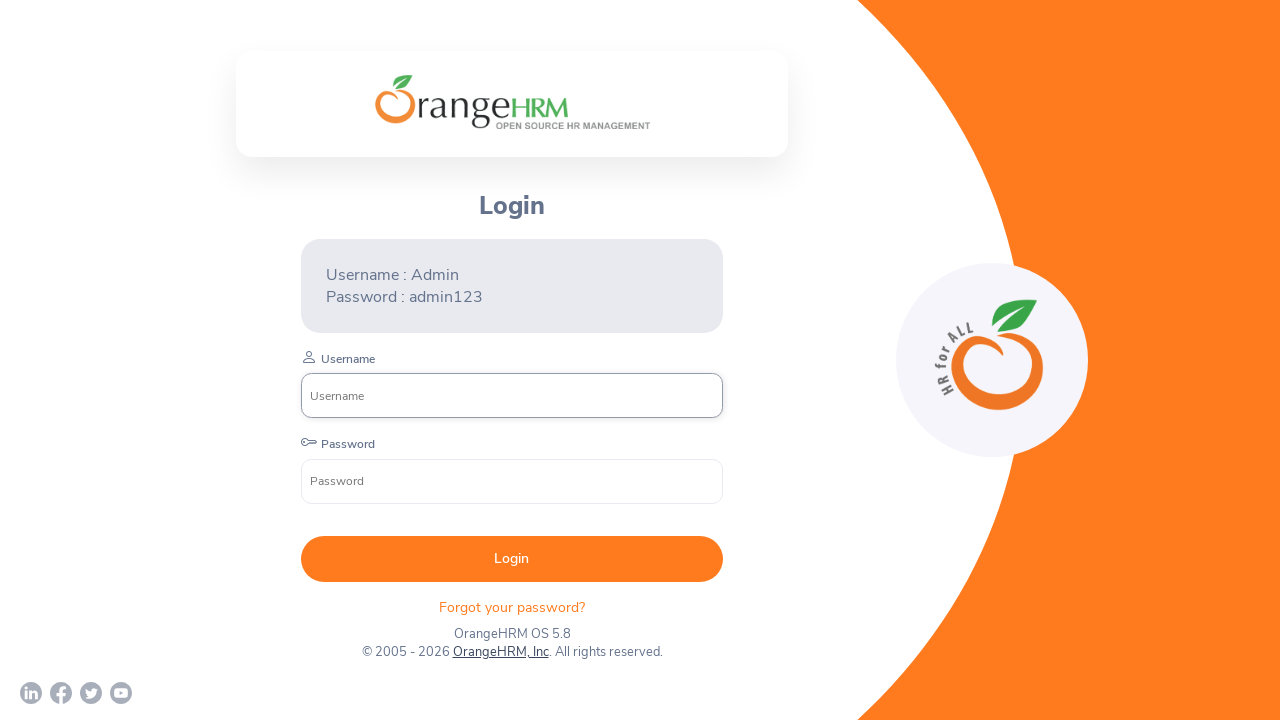